Tests student registration form submission with only last name field filled, expecting validation to fail or succeed based on required fields.

Starting URL: https://demoqa.com/automation-practice-form

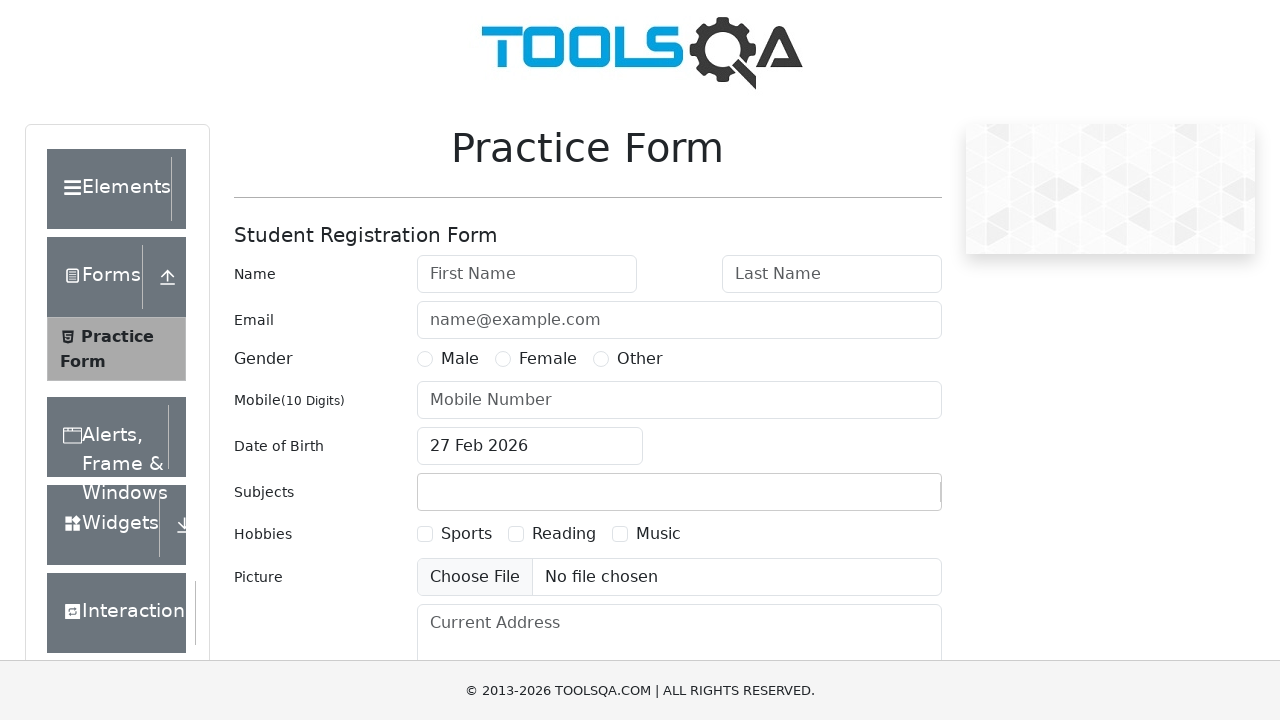

Filled last name field with 'Smith' on #lastName
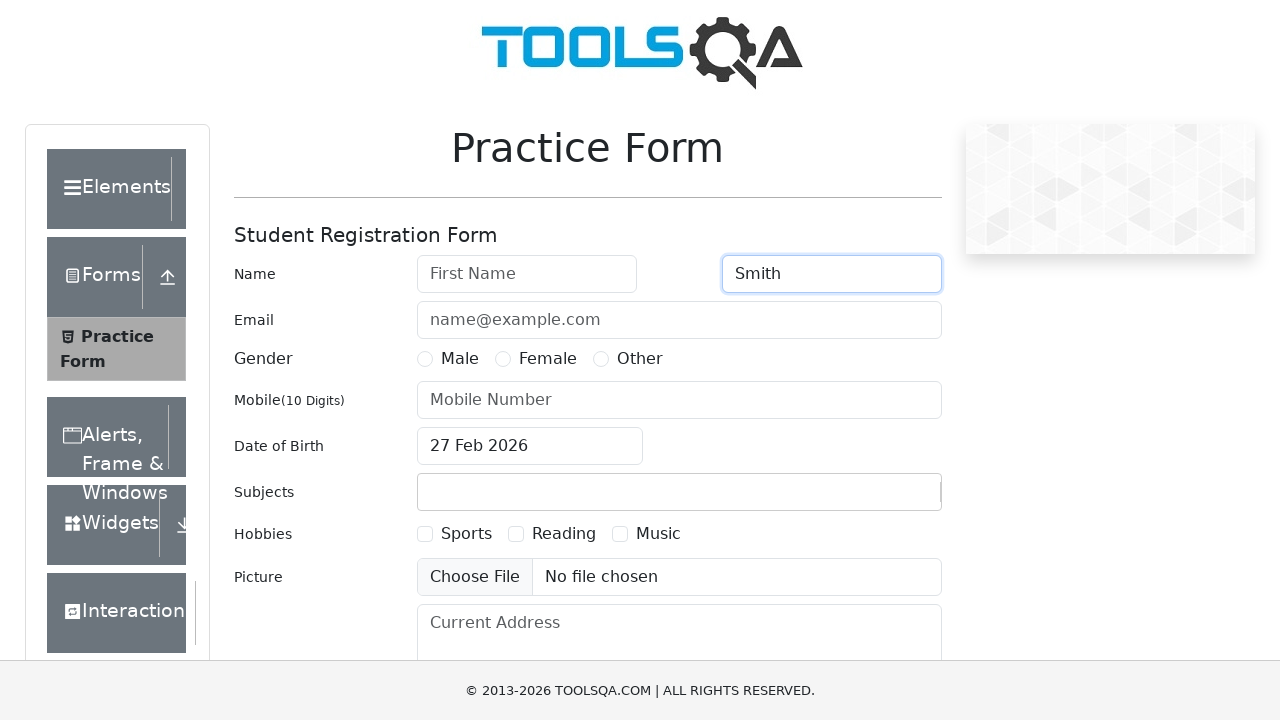

Clicked submit button using JavaScript
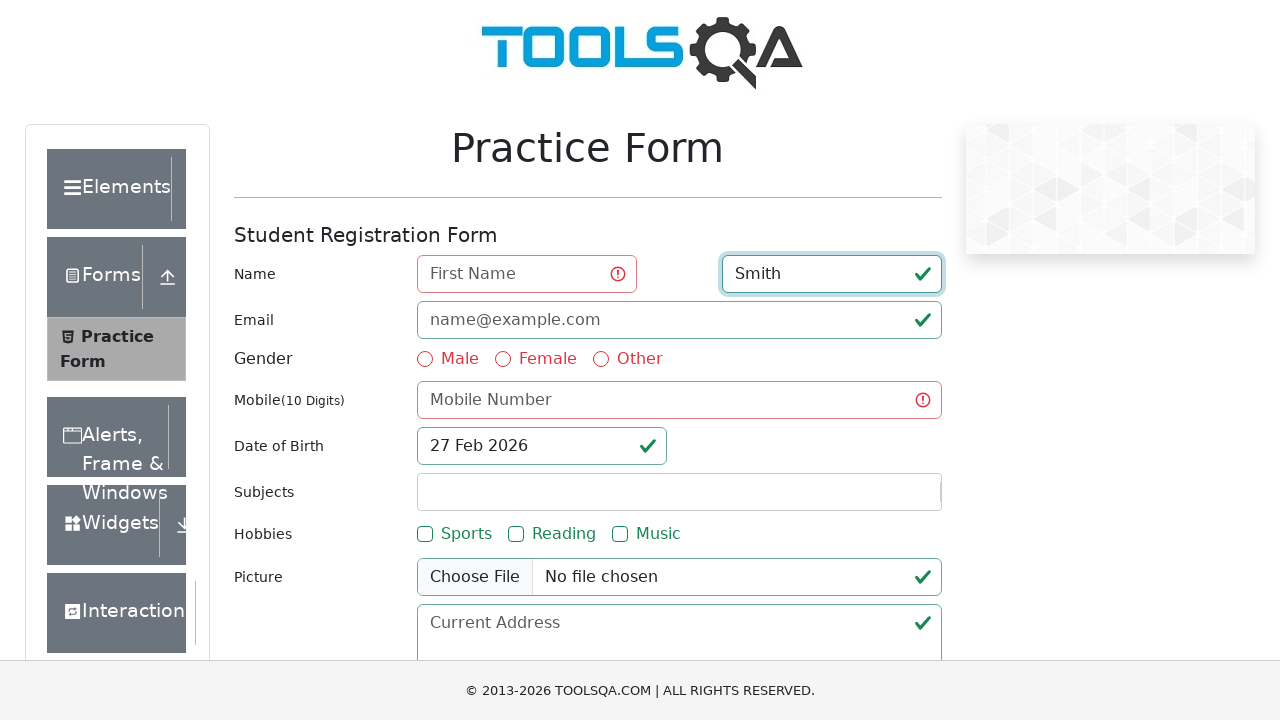

Waited for form submission result or validation
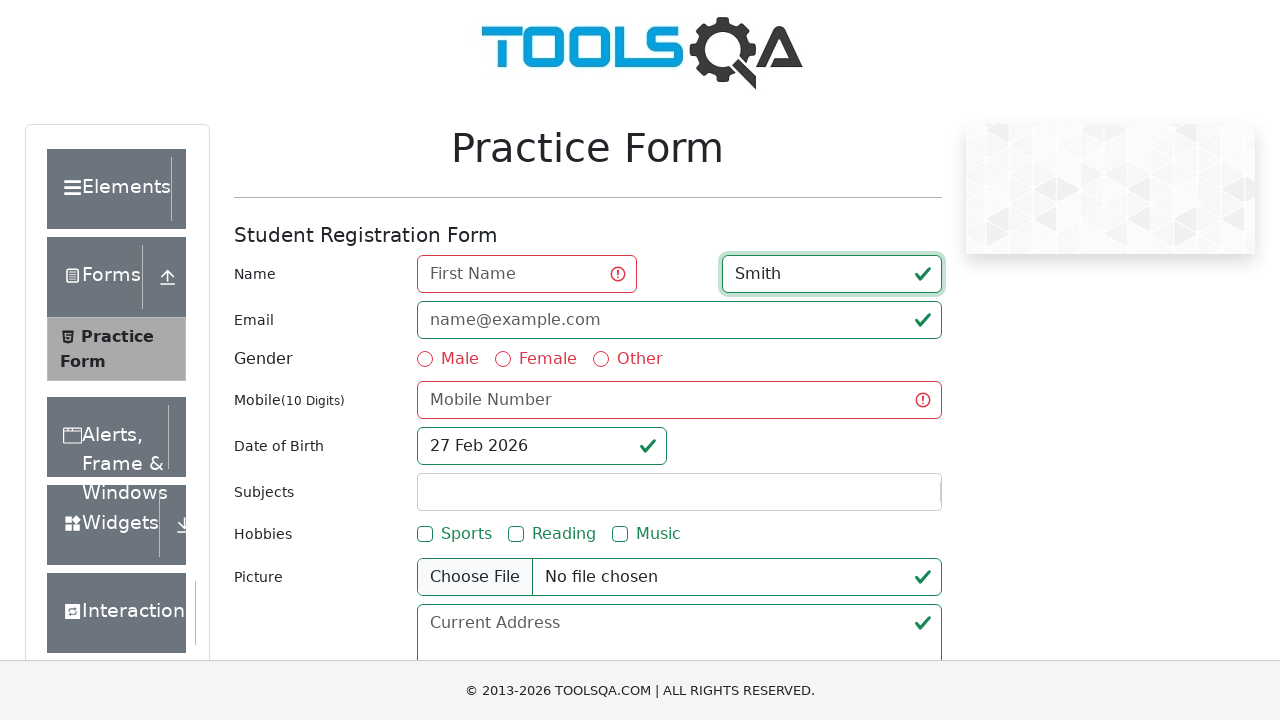

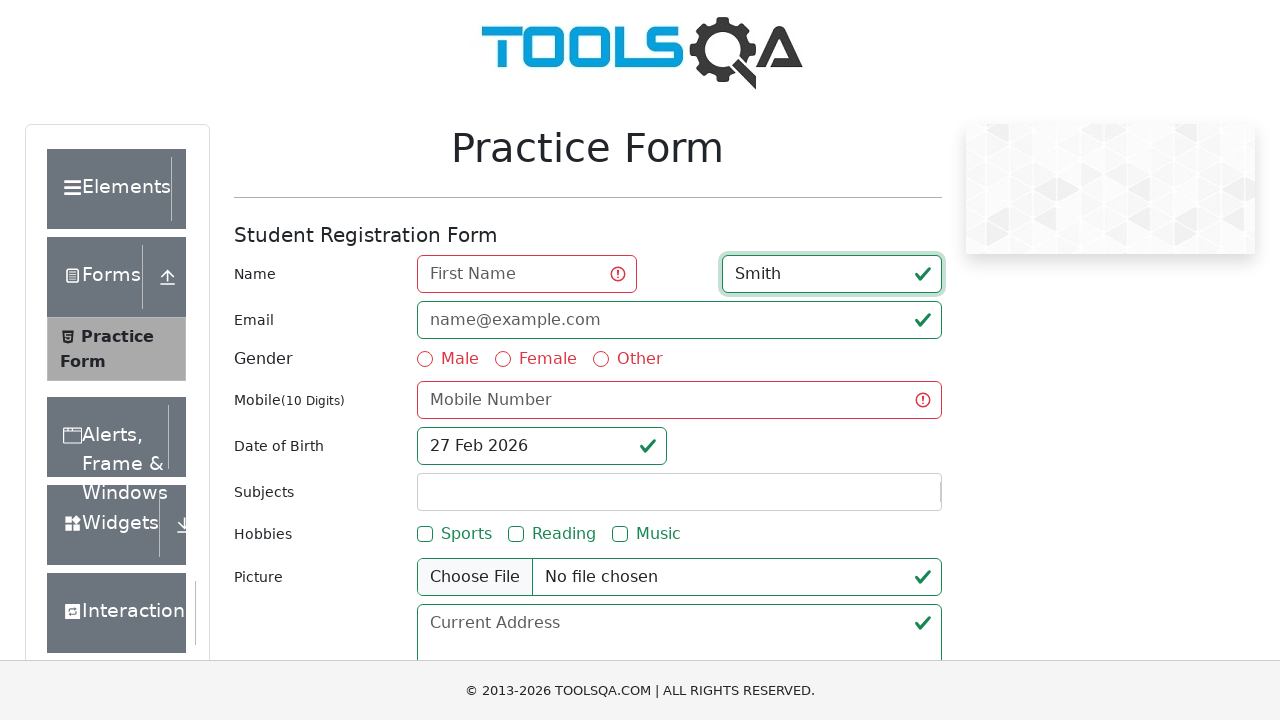